Tests browser navigation by going to multiple pages, refreshing, and navigating back to verify the back button works correctly

Starting URL: https://www.epam.com/how-we-do-it

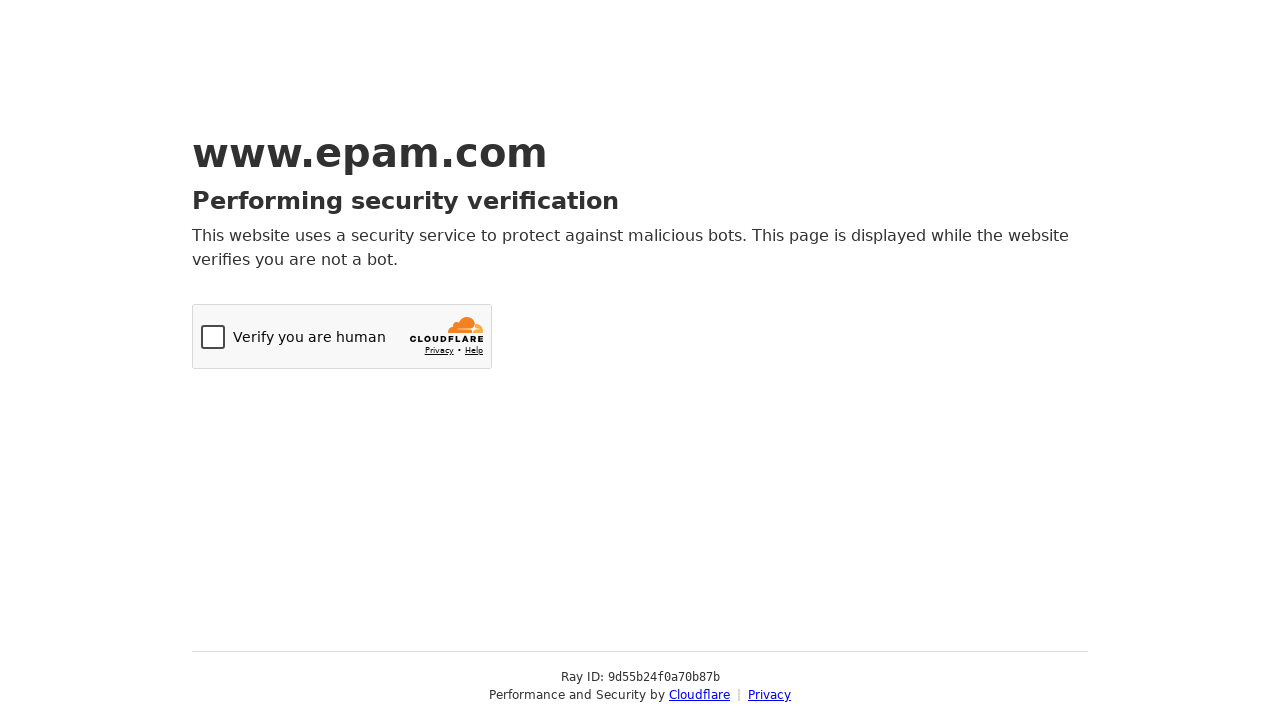

Navigated to https://www.epam.com/our-work
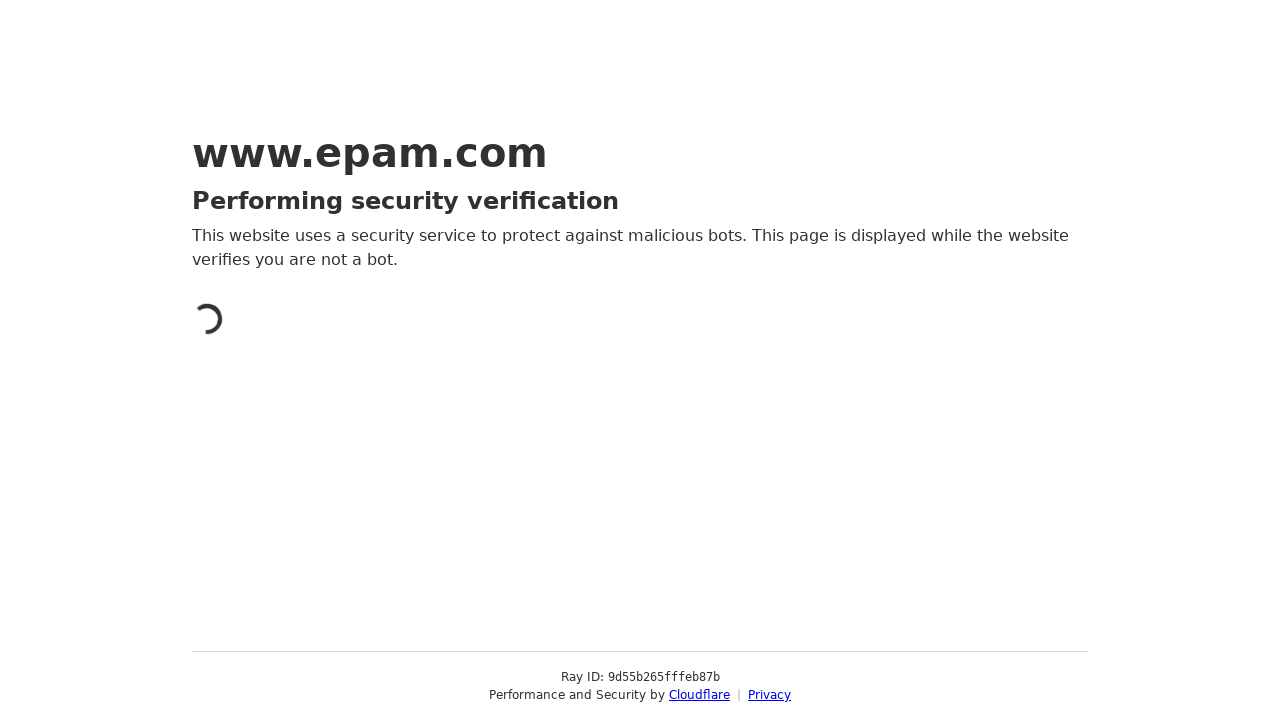

Refreshed the current page
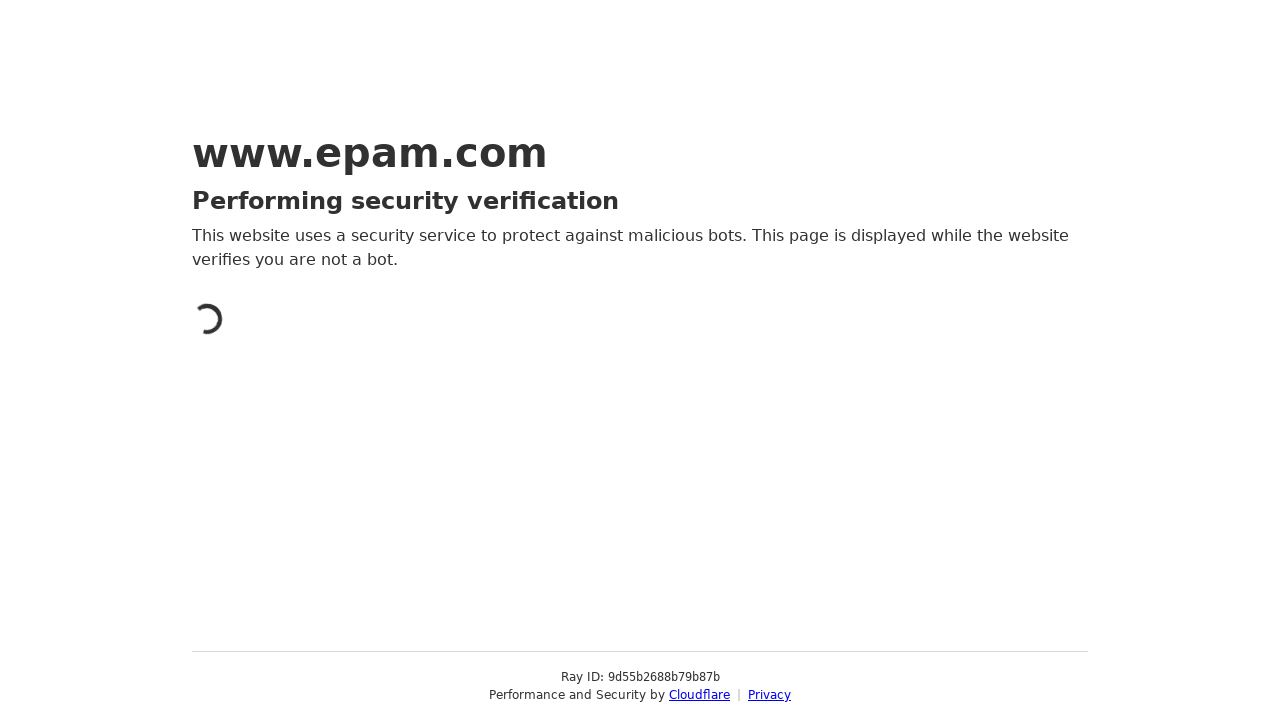

Navigated back to previous page
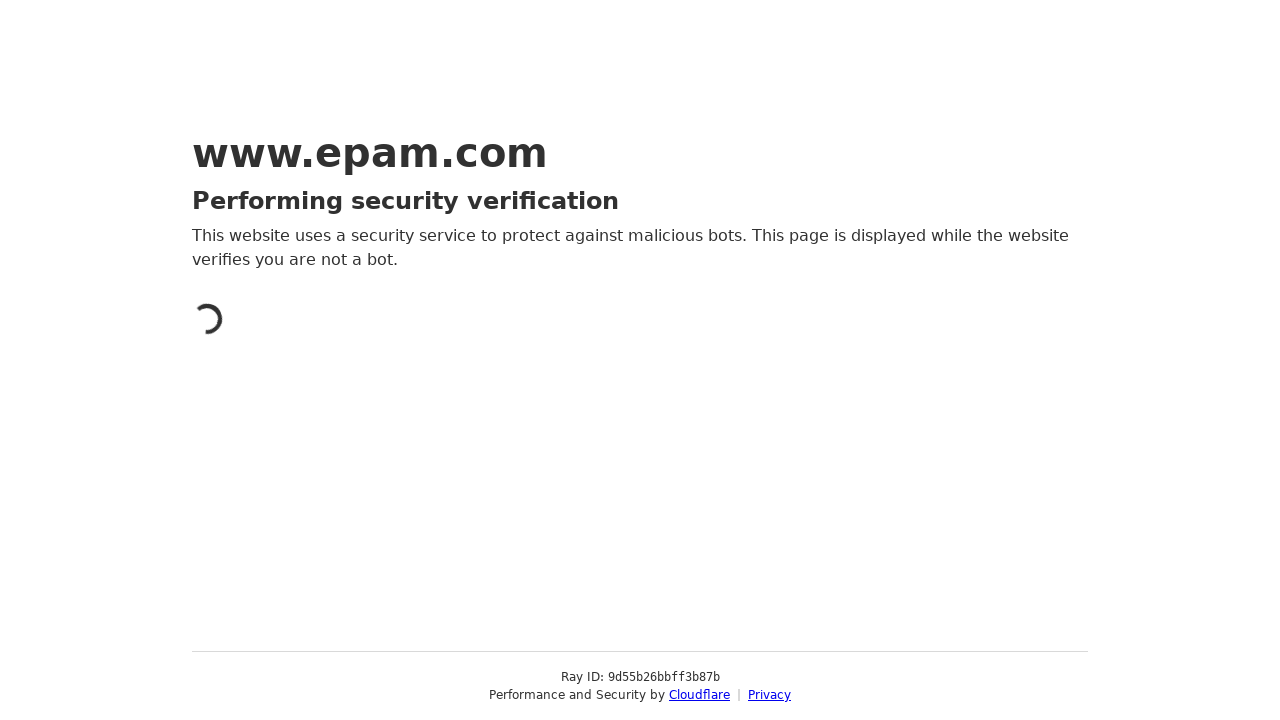

Verified back button navigation returns to https://www.epam.com/how-we-do-it
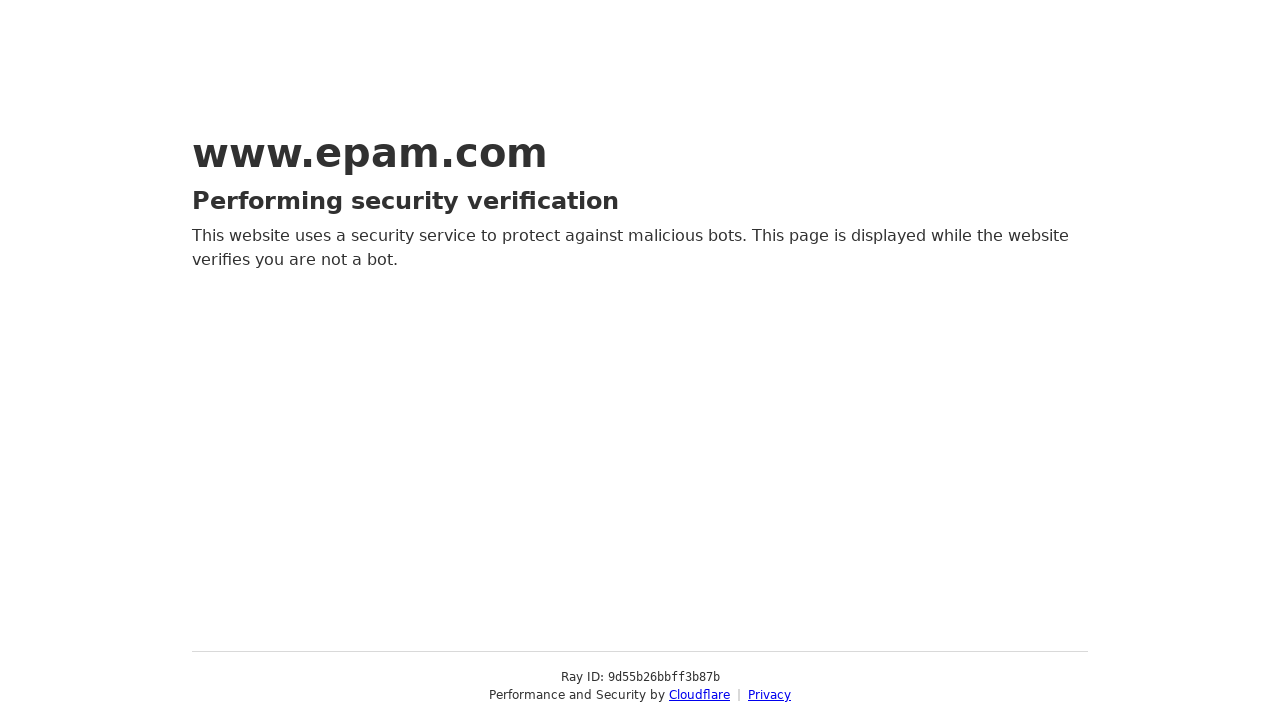

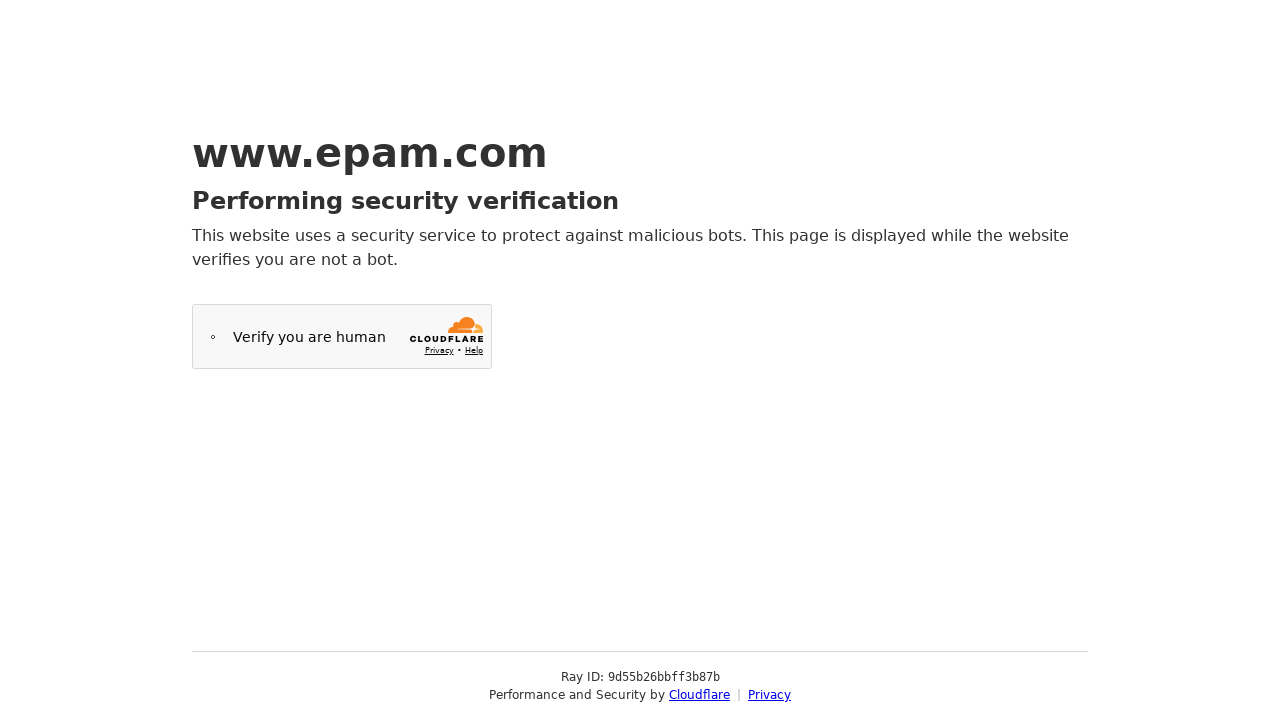